Tests flight search functionality by selecting departure and destination cities, then clicking Find Flights button to view available options

Starting URL: https://blazedemo.com/

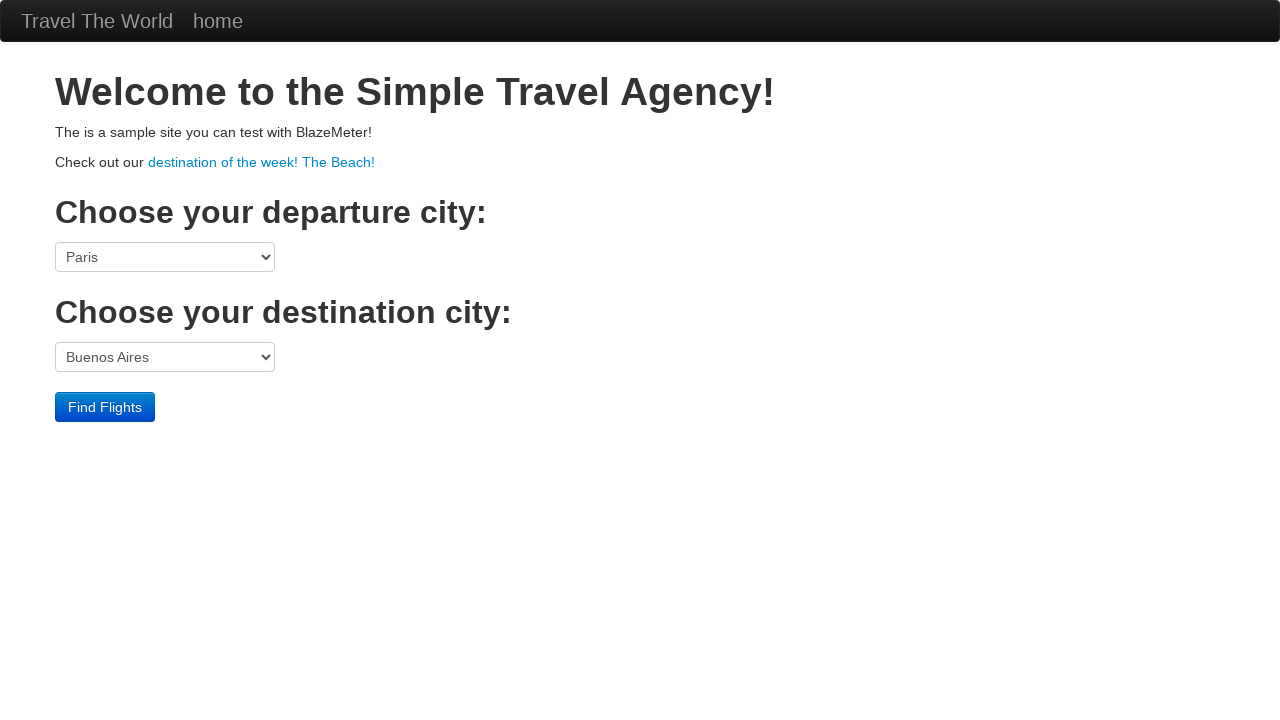

Selected Boston as departure city on select[name='fromPort']
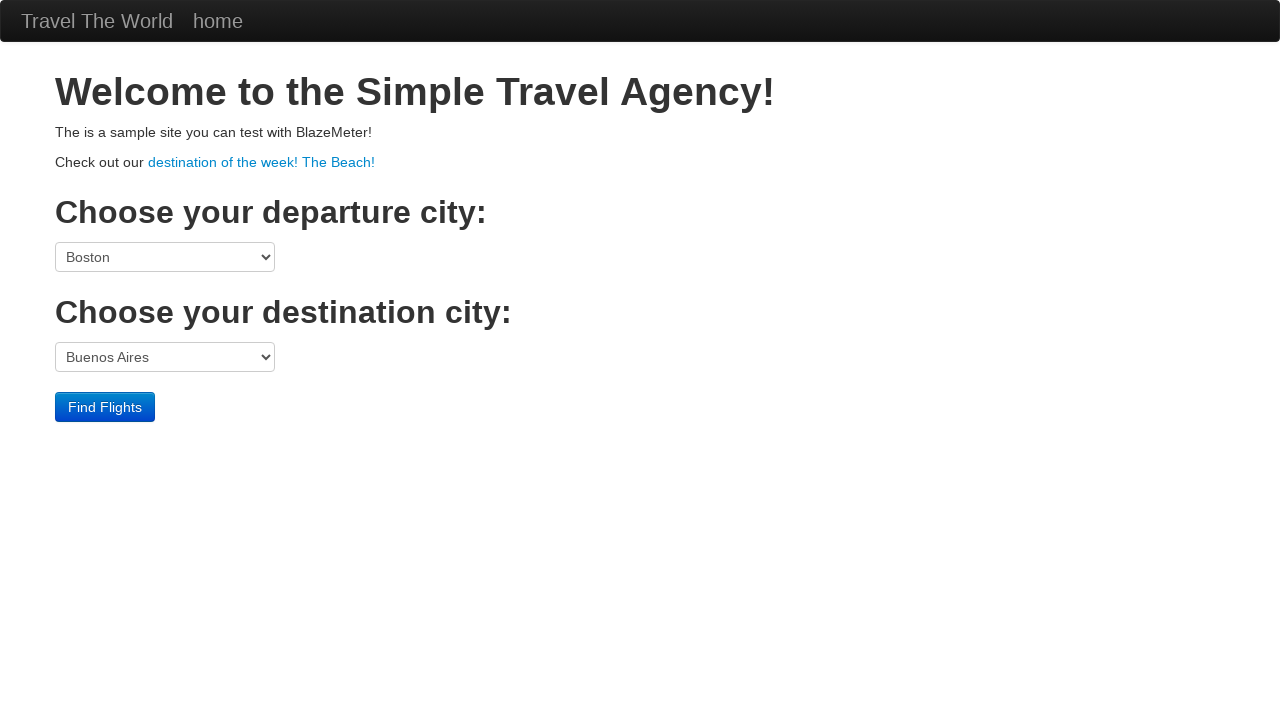

Selected New York as destination city on select[name='toPort']
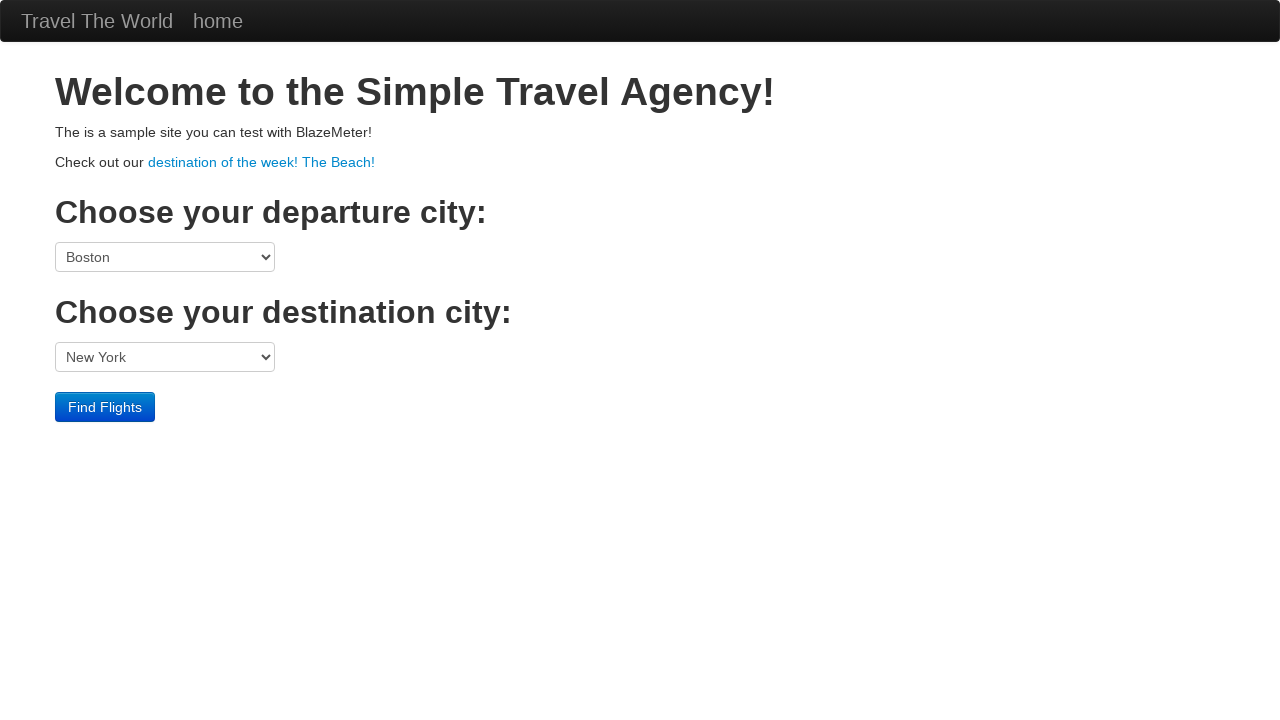

Clicked Find Flights button to search for available flights at (105, 407) on input[value='Find Flights']
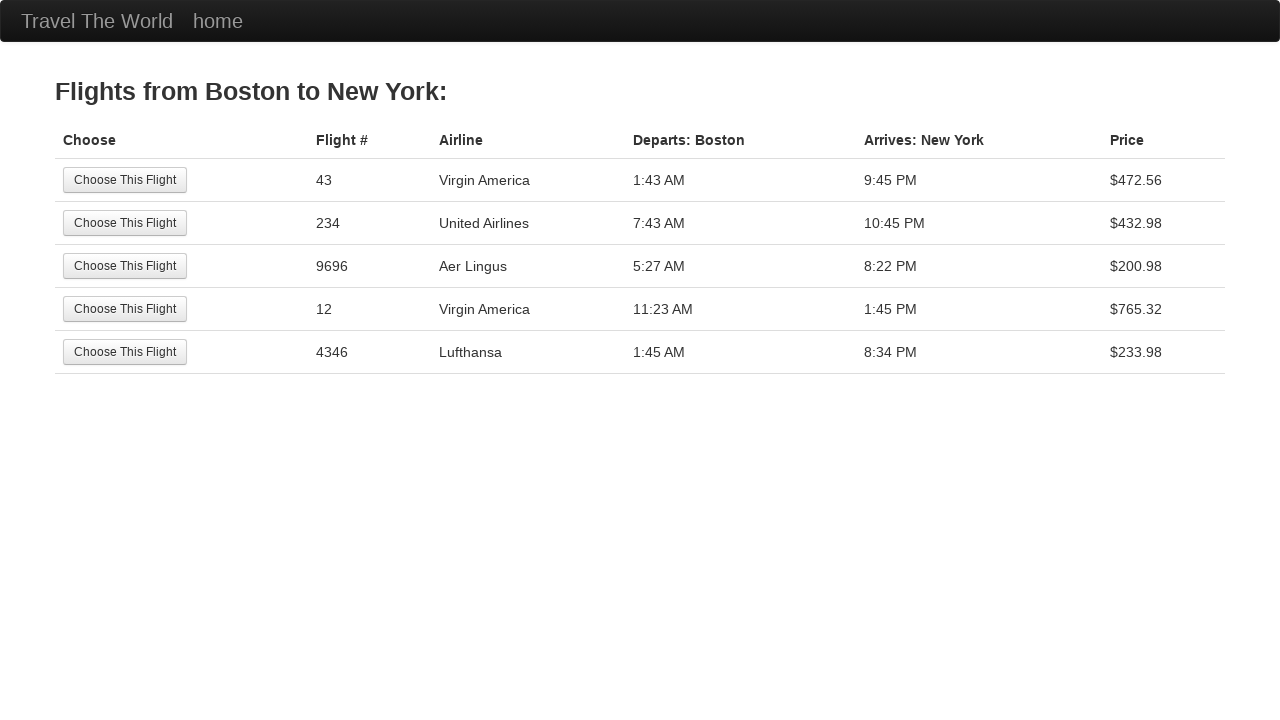

Flight search results table loaded successfully
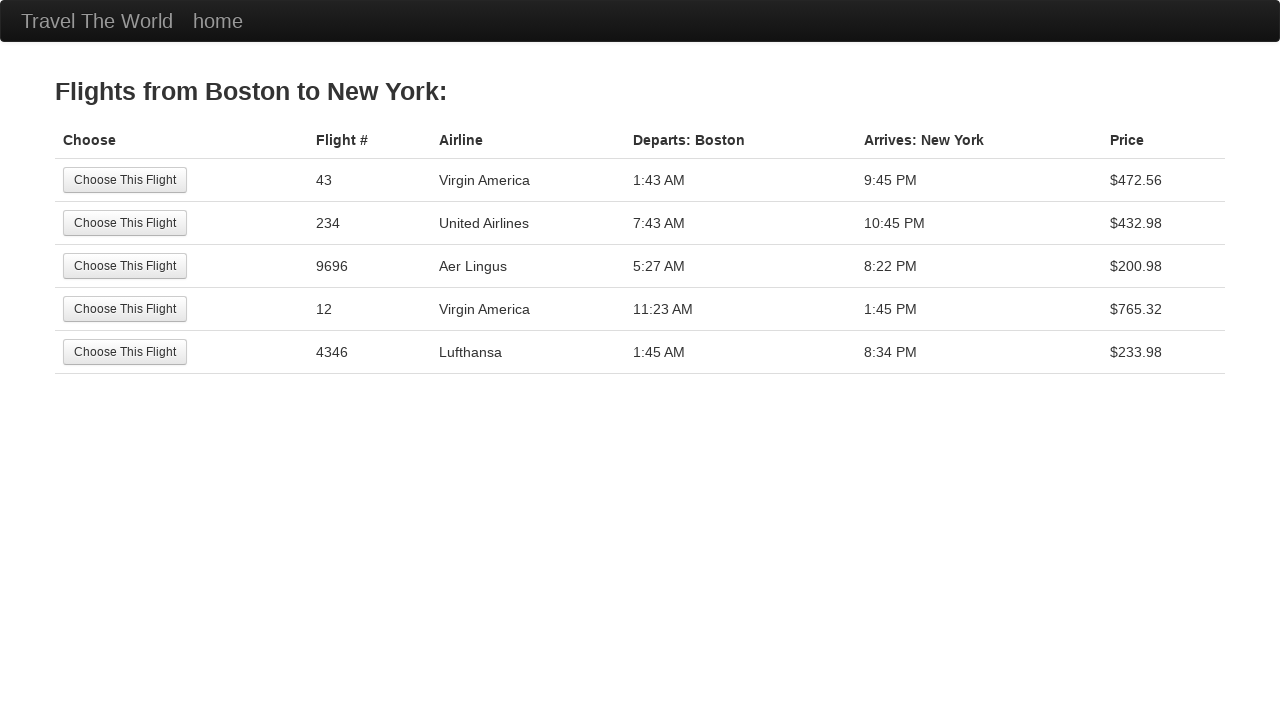

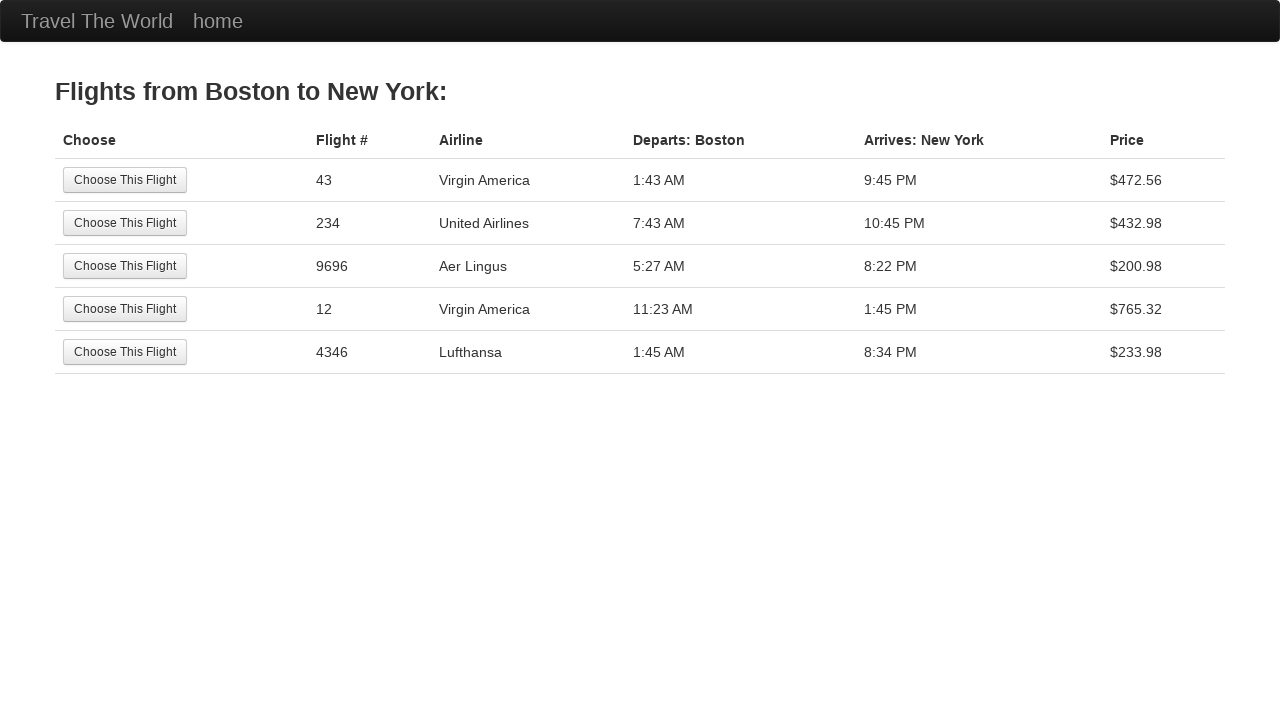